Navigates to YouTube homepage, maximizes the window, and takes a screenshot of the page

Starting URL: https://www.youtube.com/

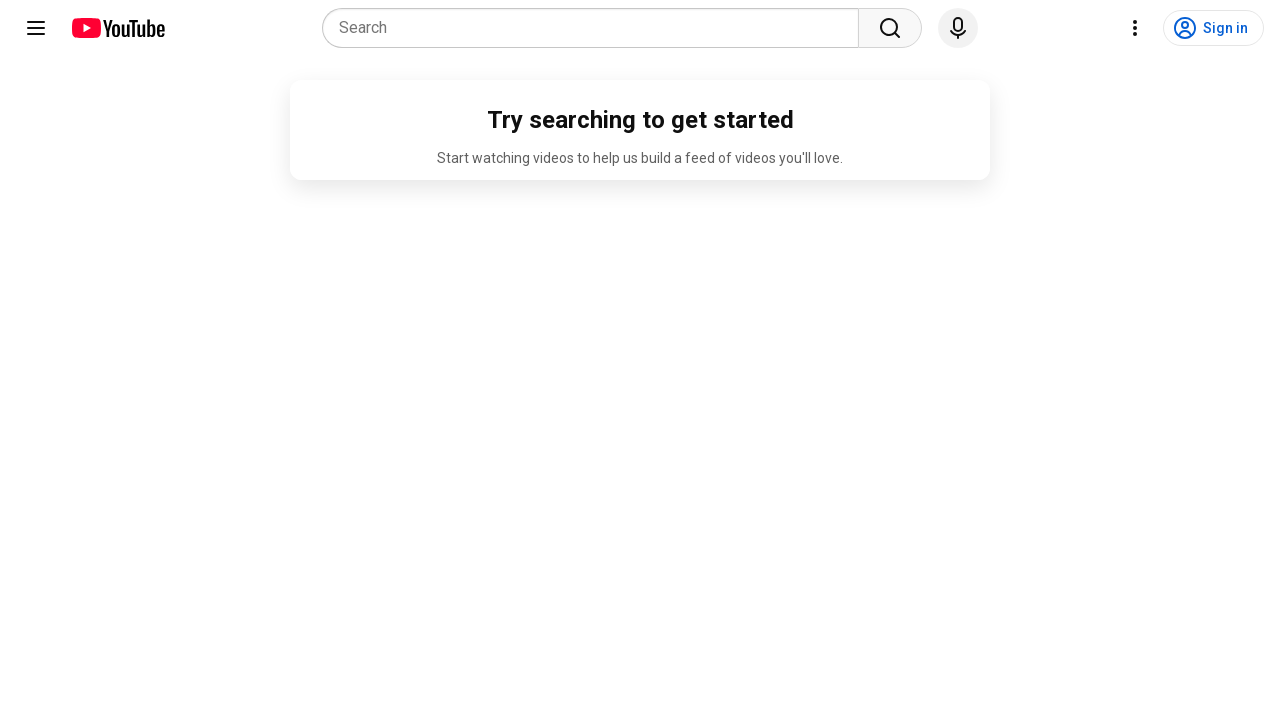

Set viewport size to 1920x1080 to maximize window
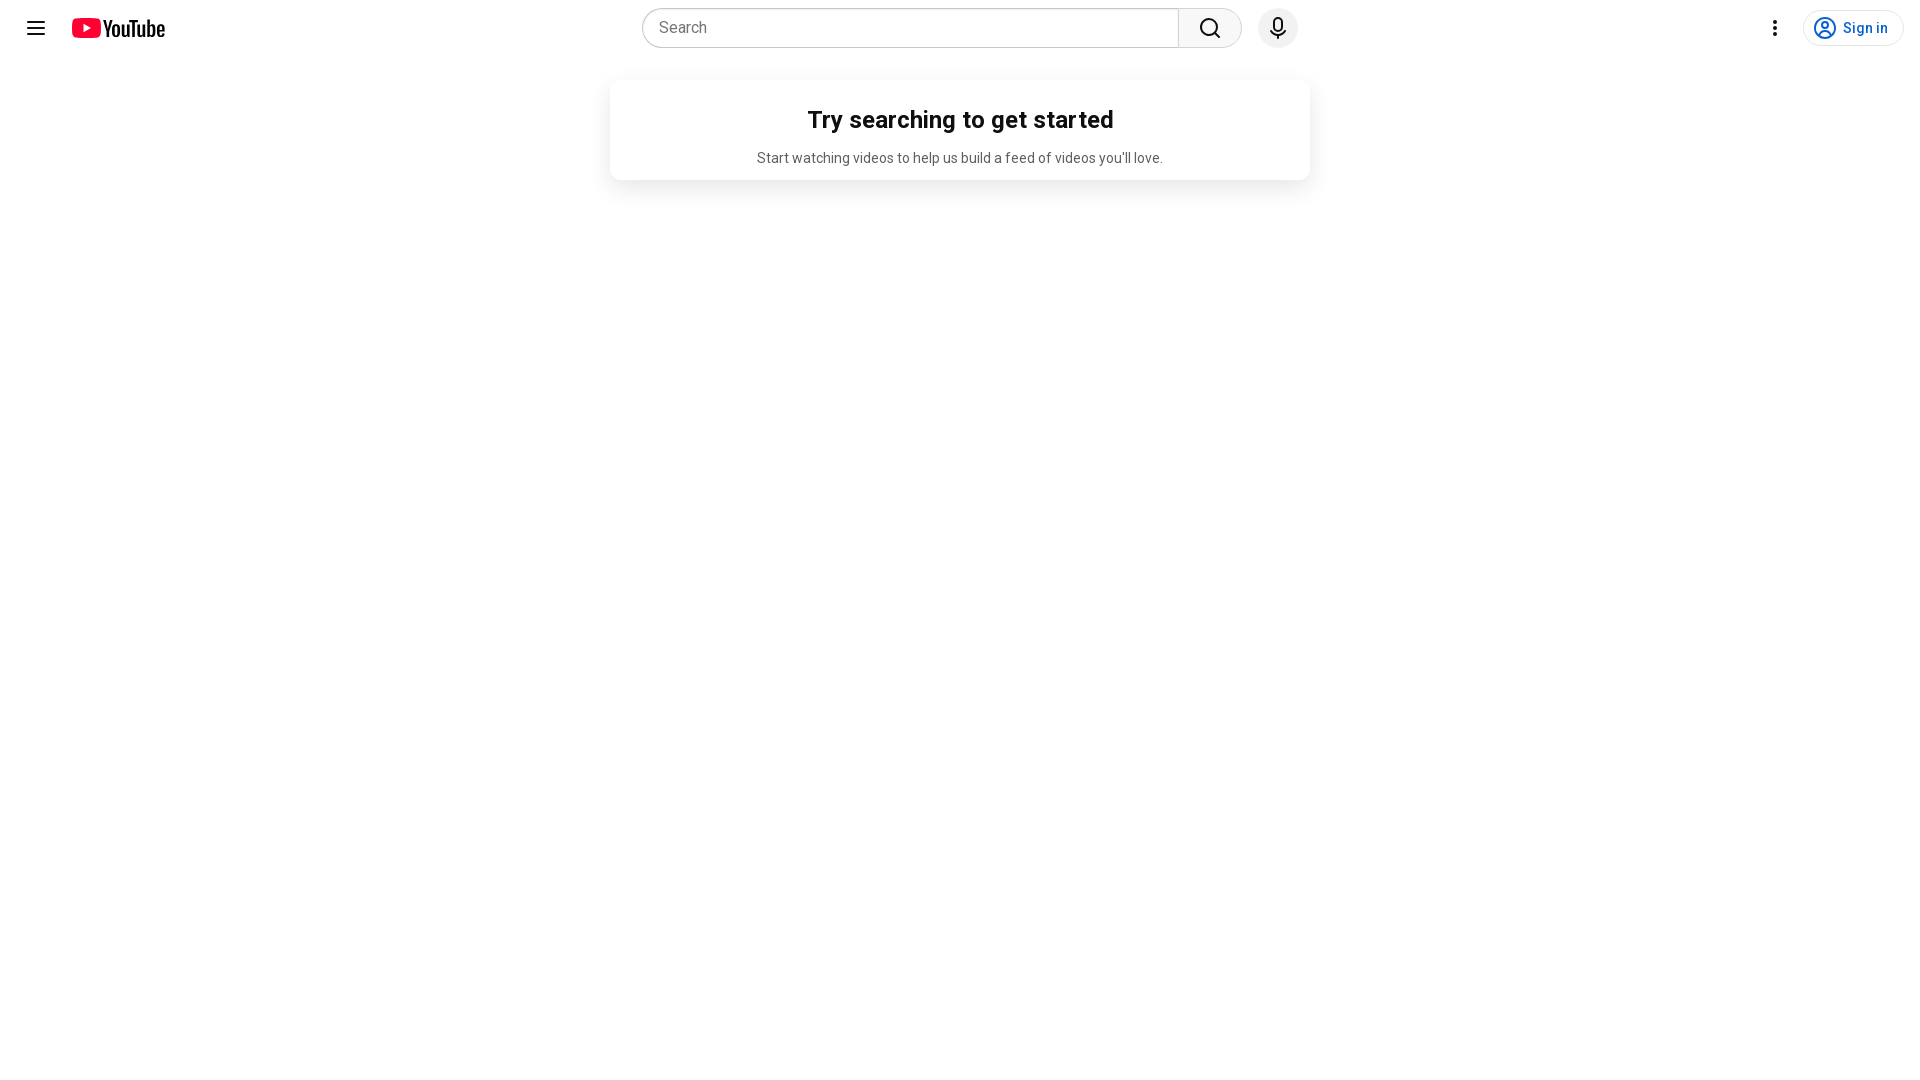

Waited for YouTube homepage to load (domcontentloaded)
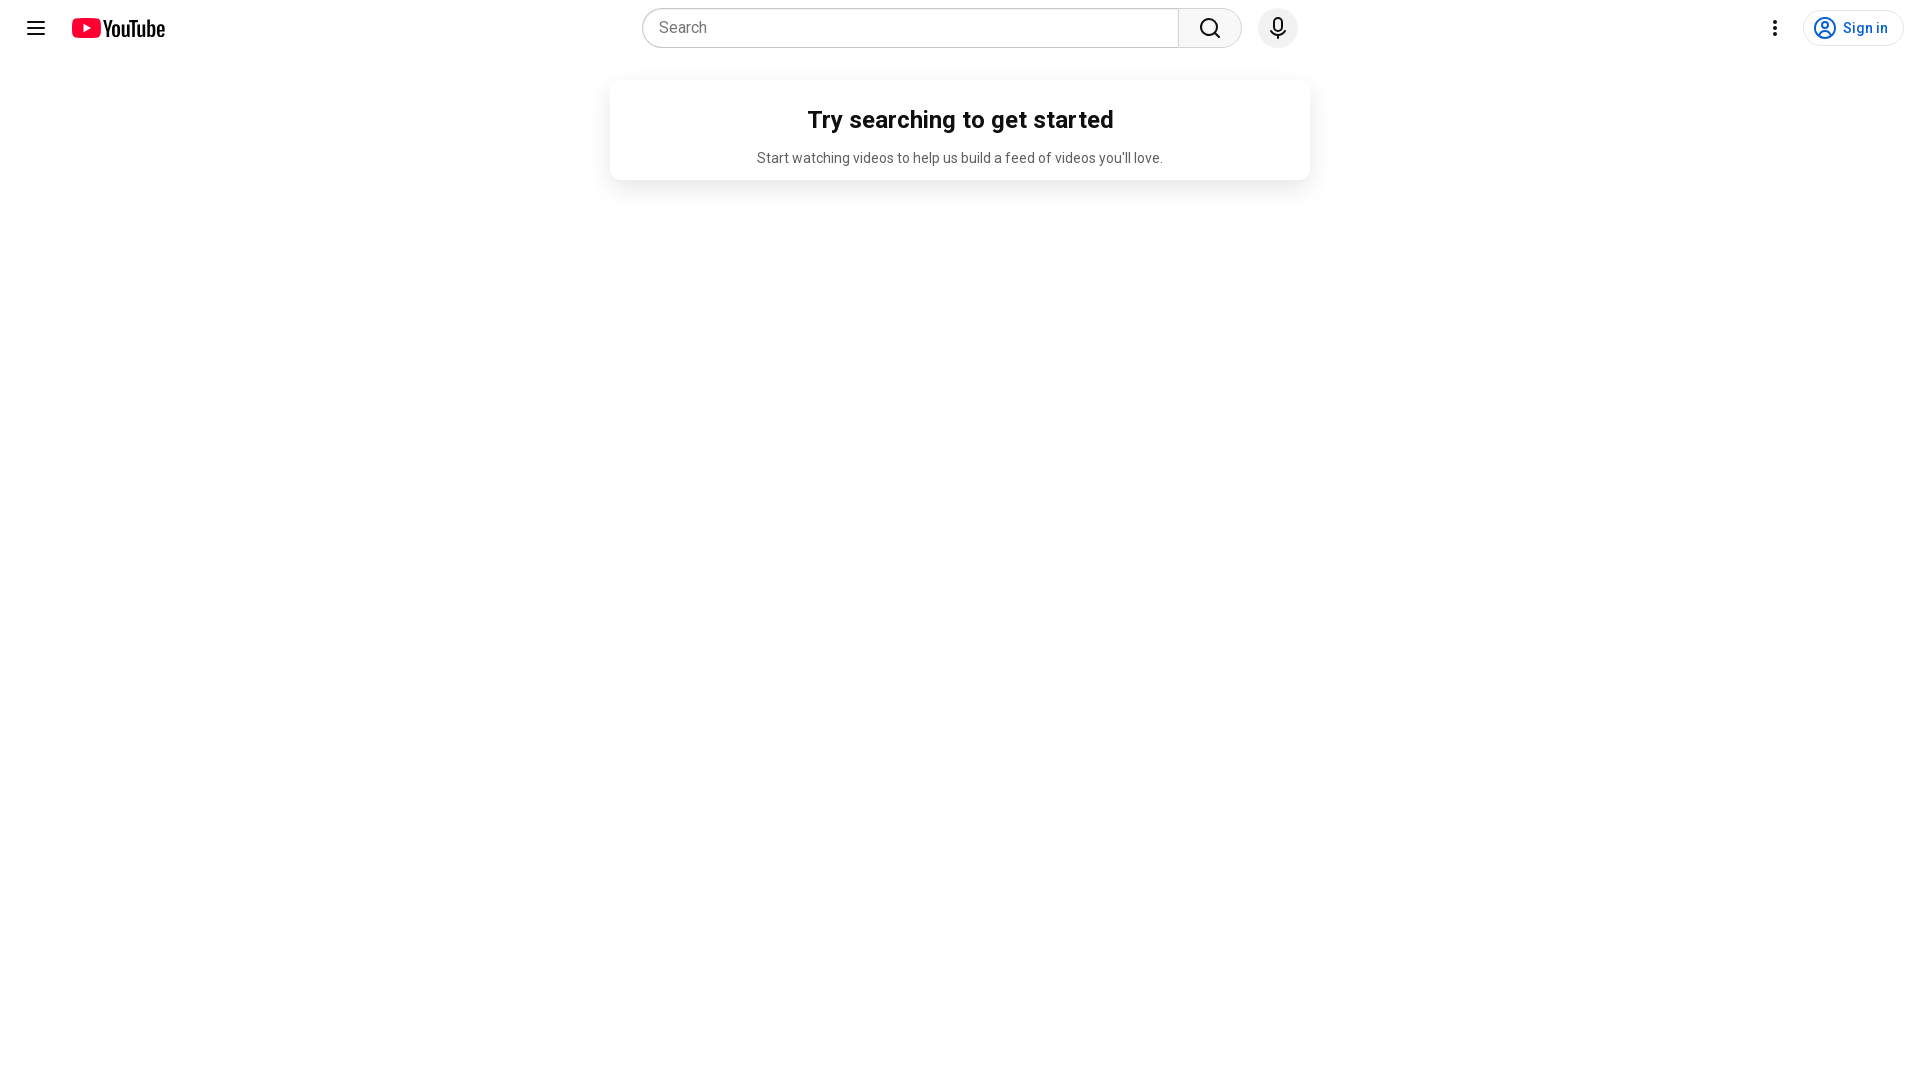

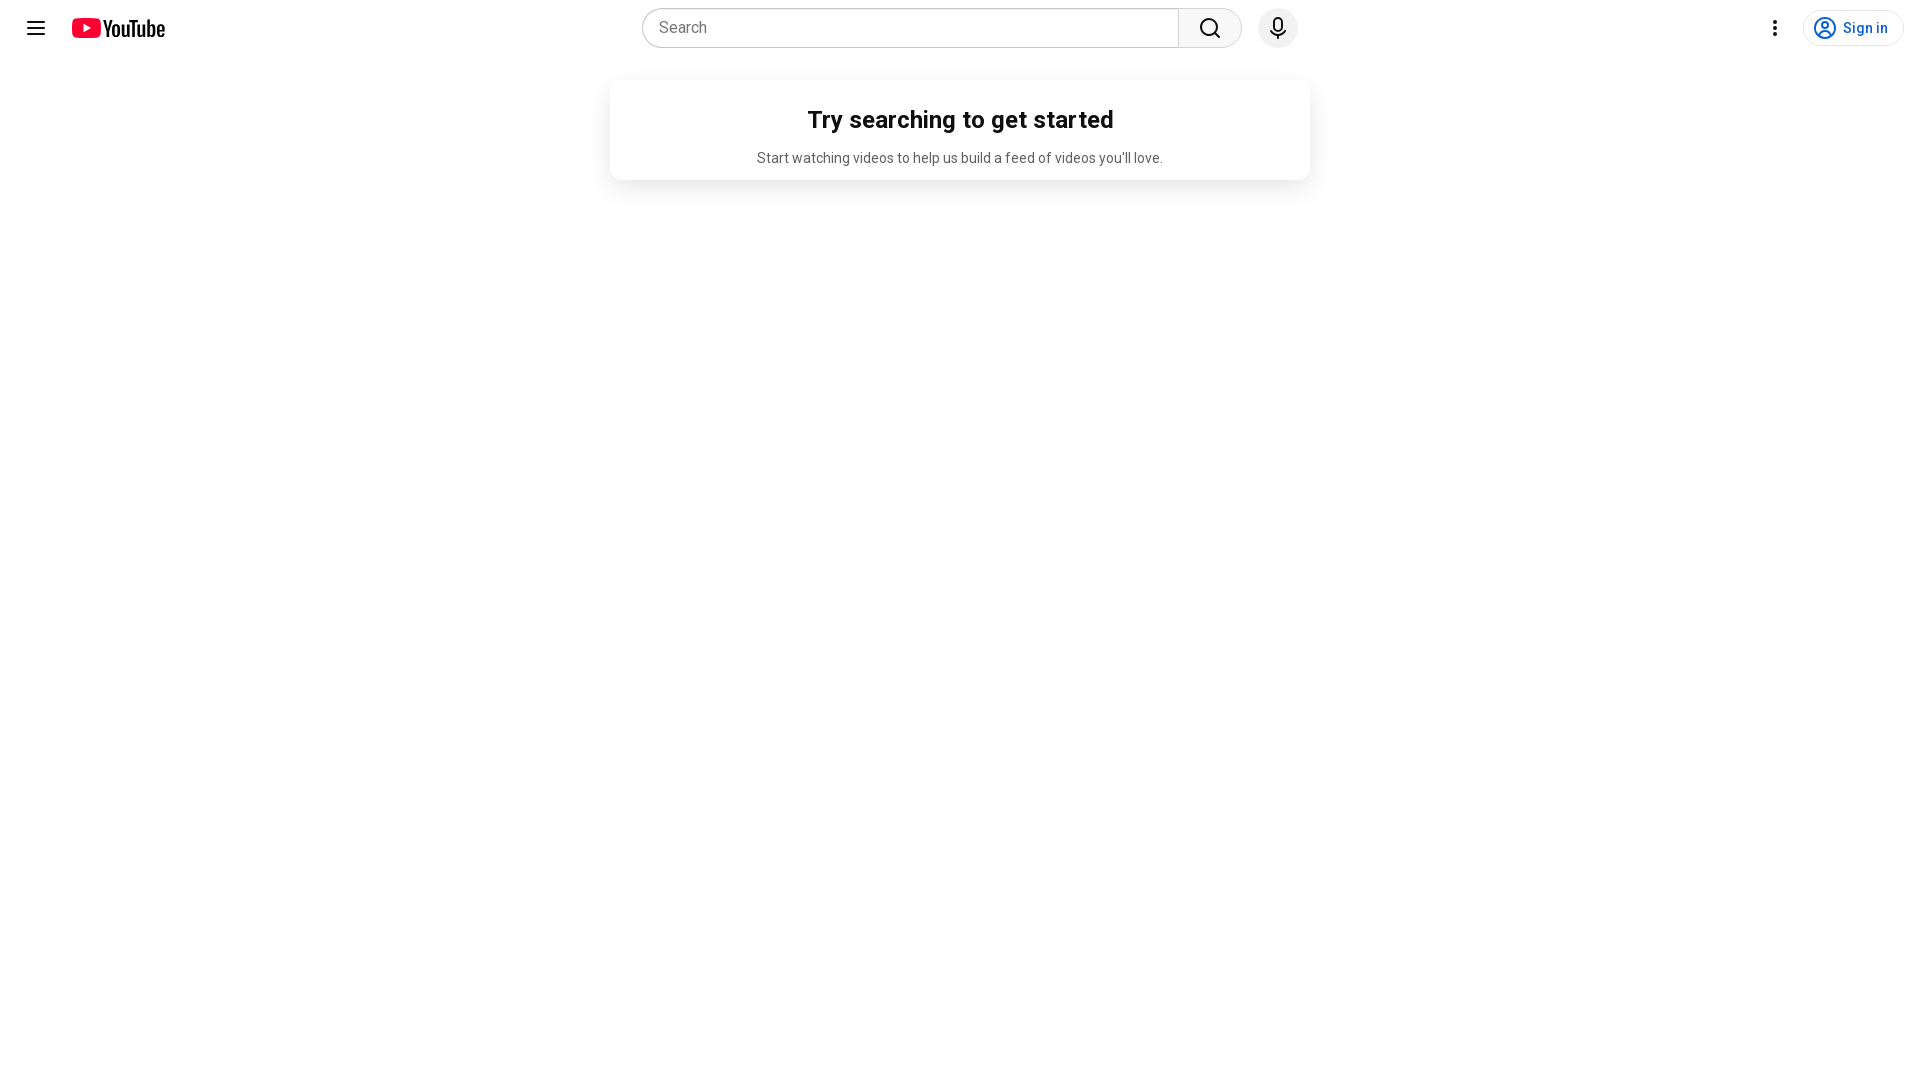